Tests that the Month label is spelled correctly in the order modal.

Starting URL: https://www.demoblaze.com/

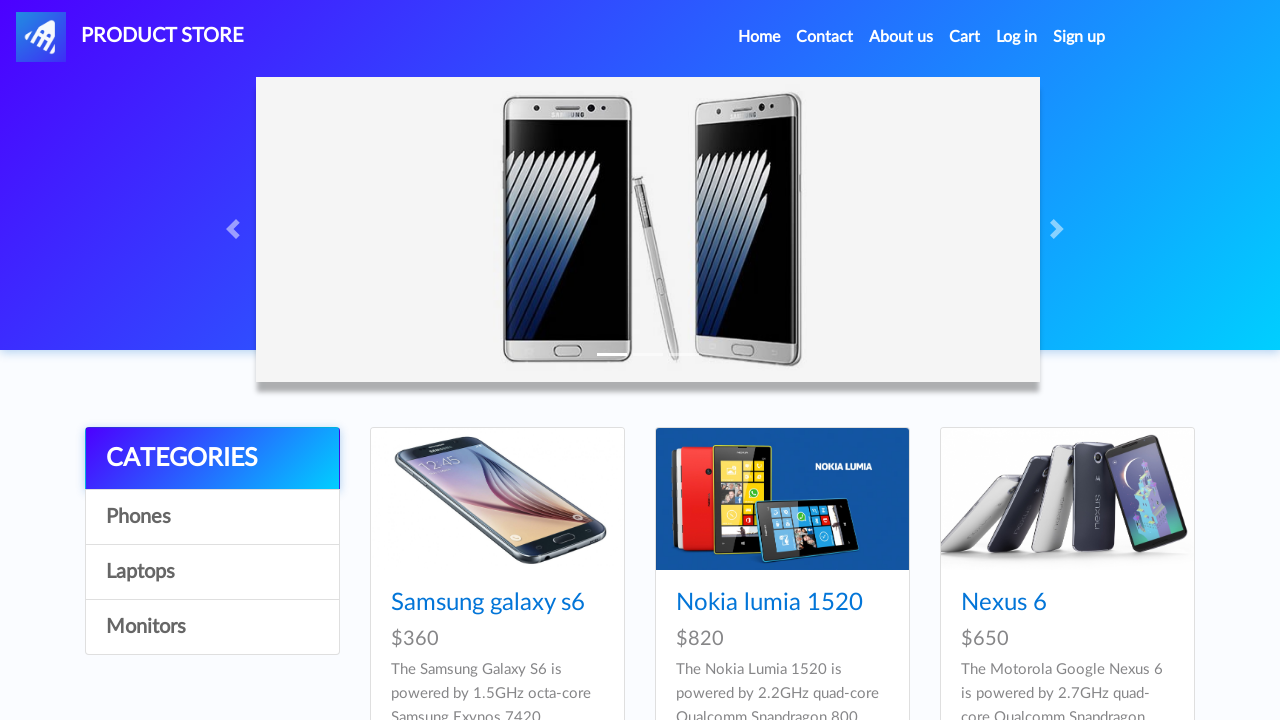

Clicked on first product at (488, 603) on xpath=//*[@class='card-title']//*[@href='prod.html?idp_=1']
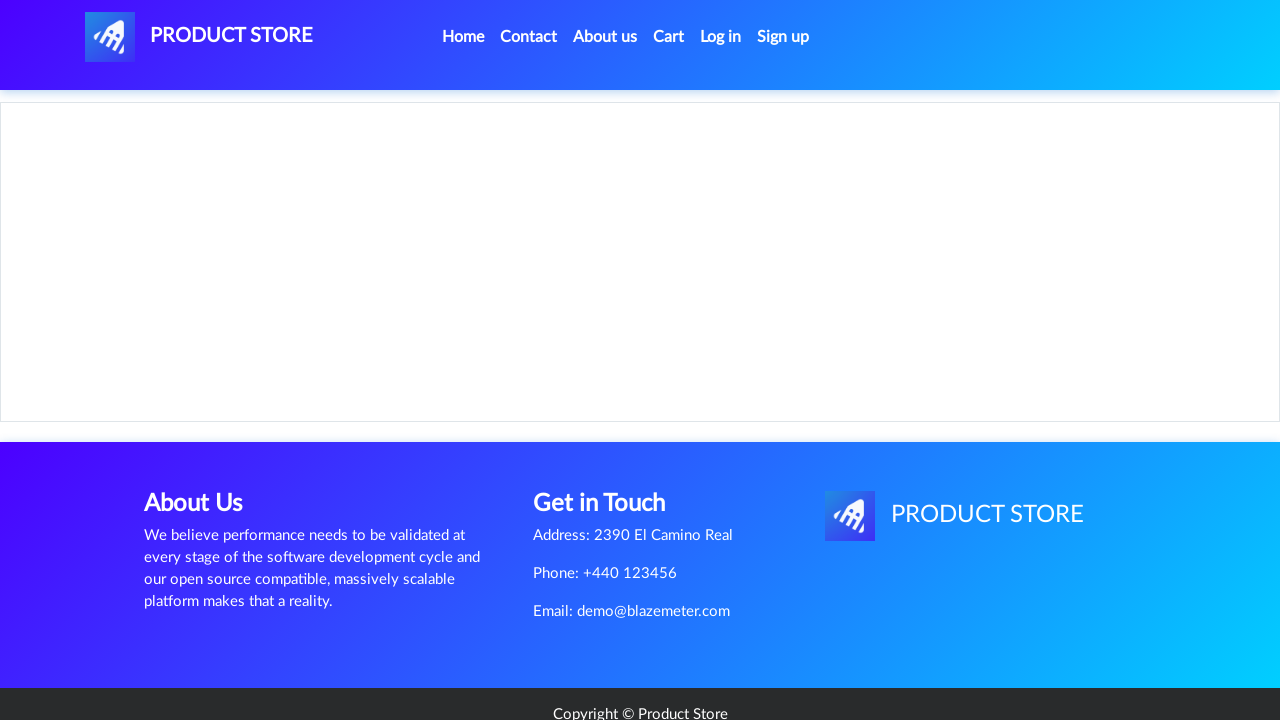

Product content loaded
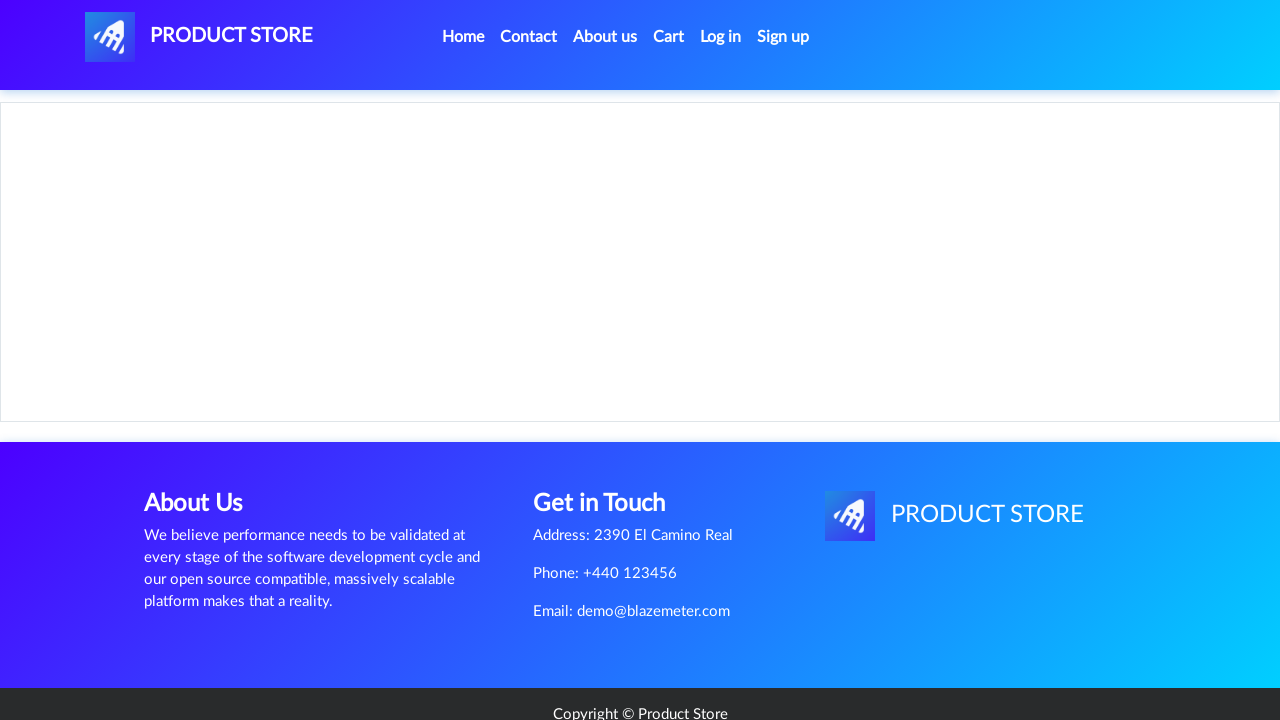

Clicked Add to cart button at (610, 440) on a.btn-success:has-text('Add to cart')
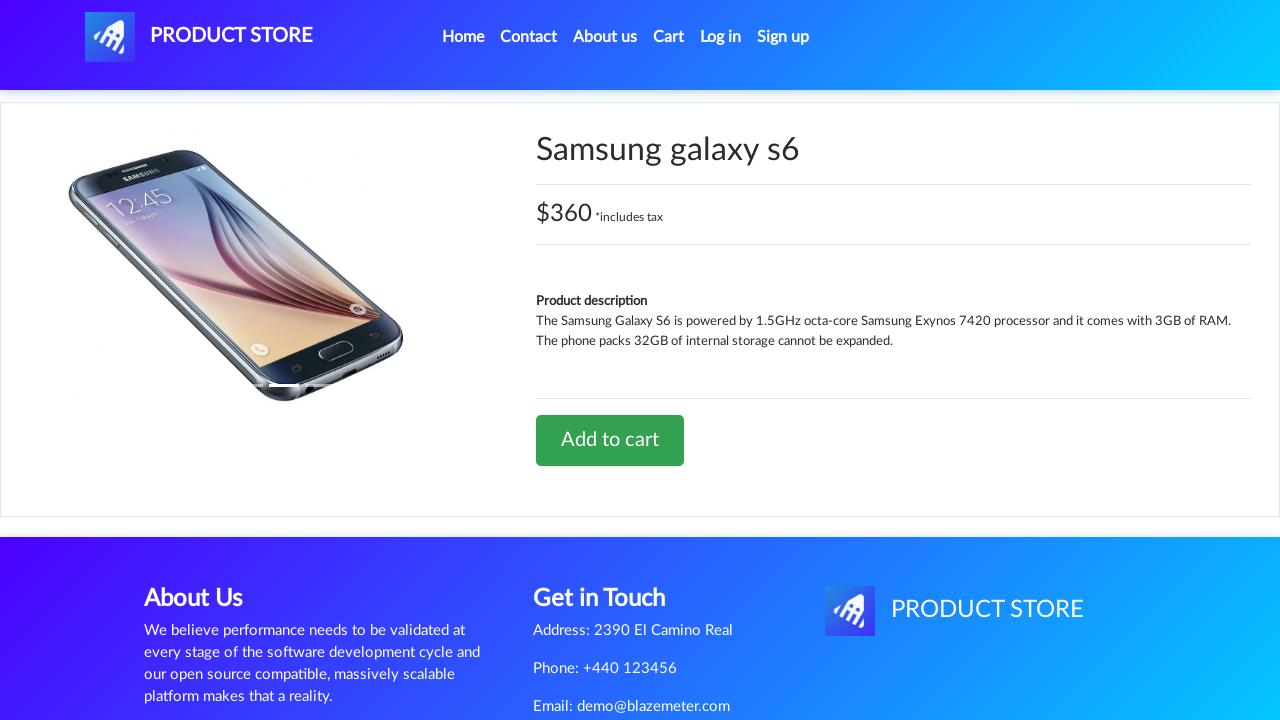

Waited 1 second for cart to update
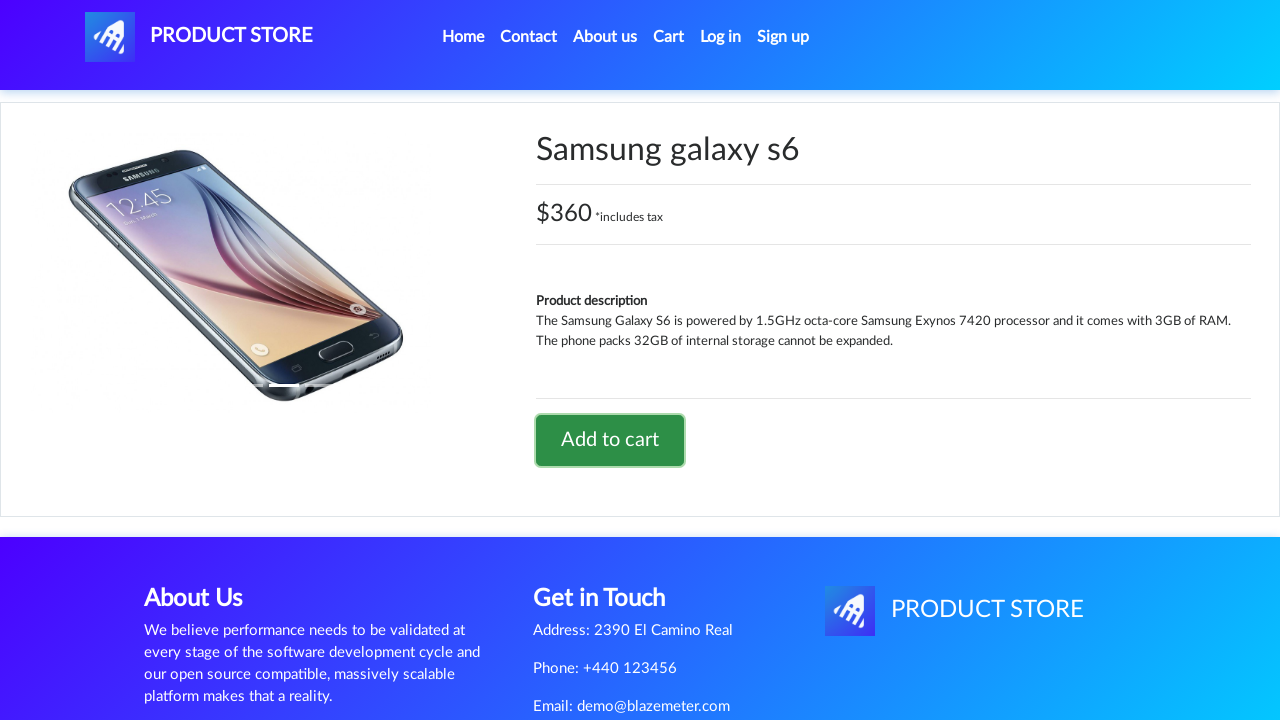

Clicked on cart icon at (669, 37) on #cartur
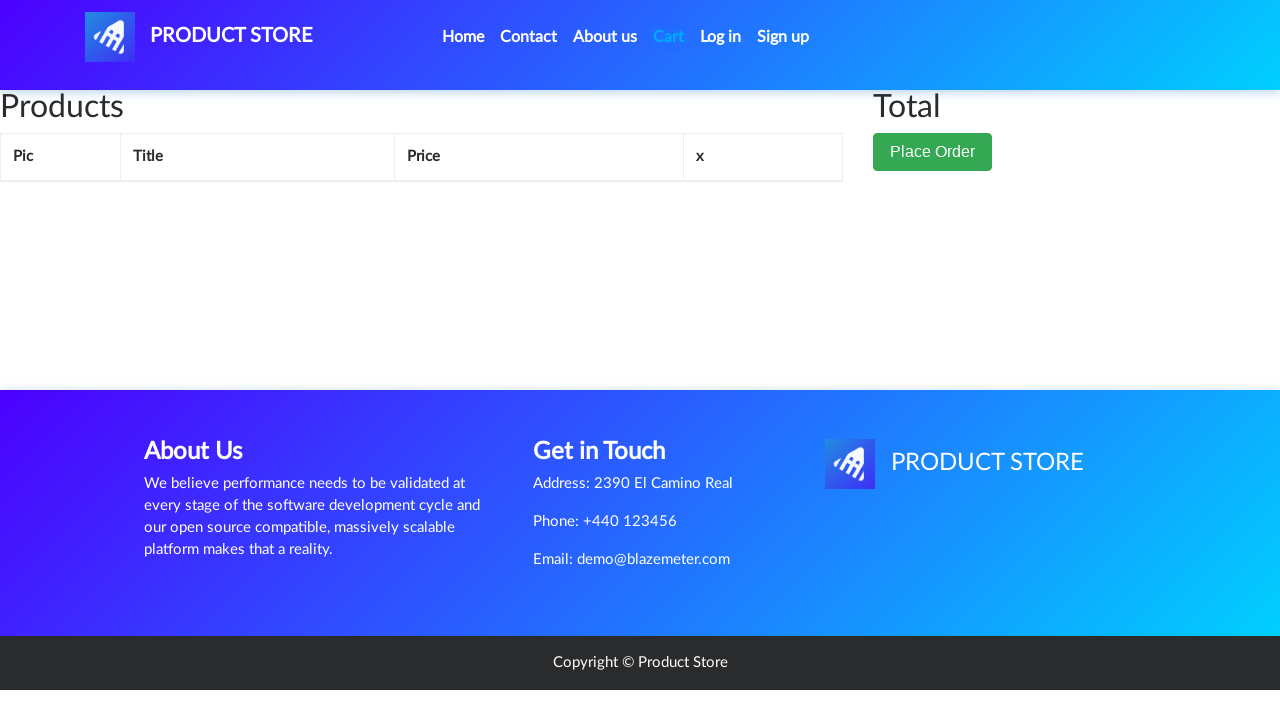

Waited 2 seconds for cart page to load
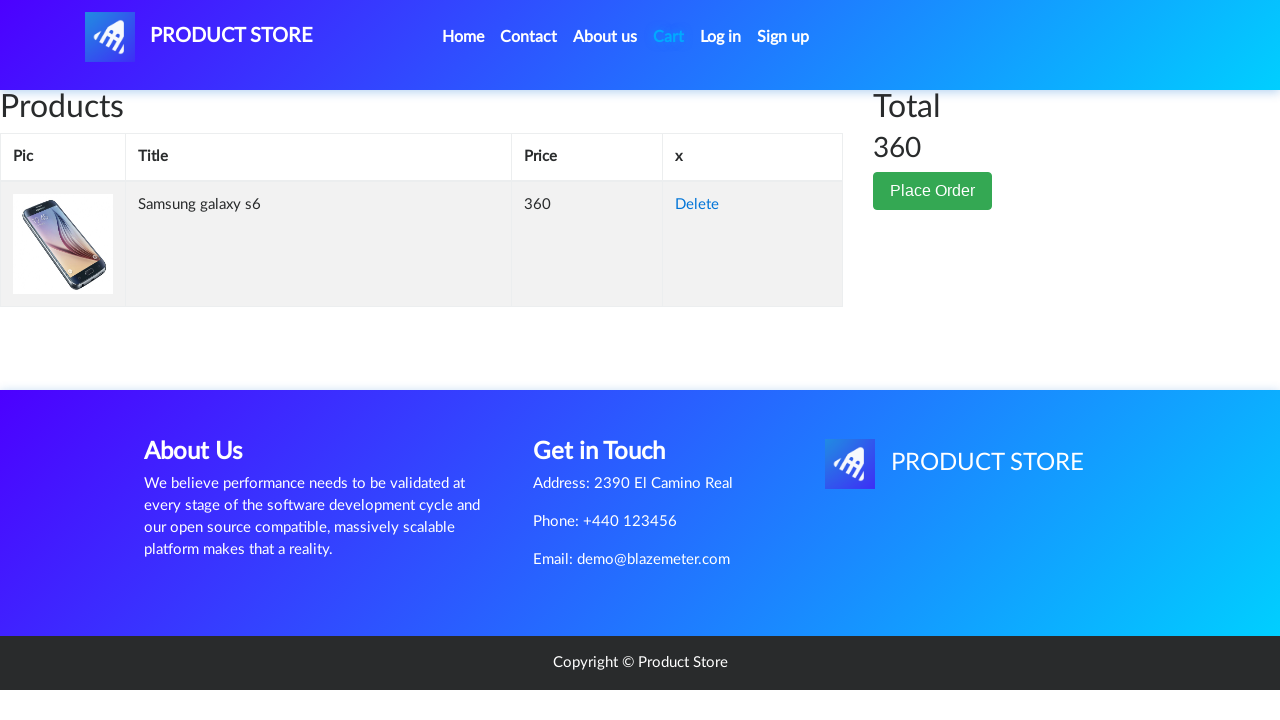

Clicked Place Order button at (933, 191) on button:has-text('Place Order')
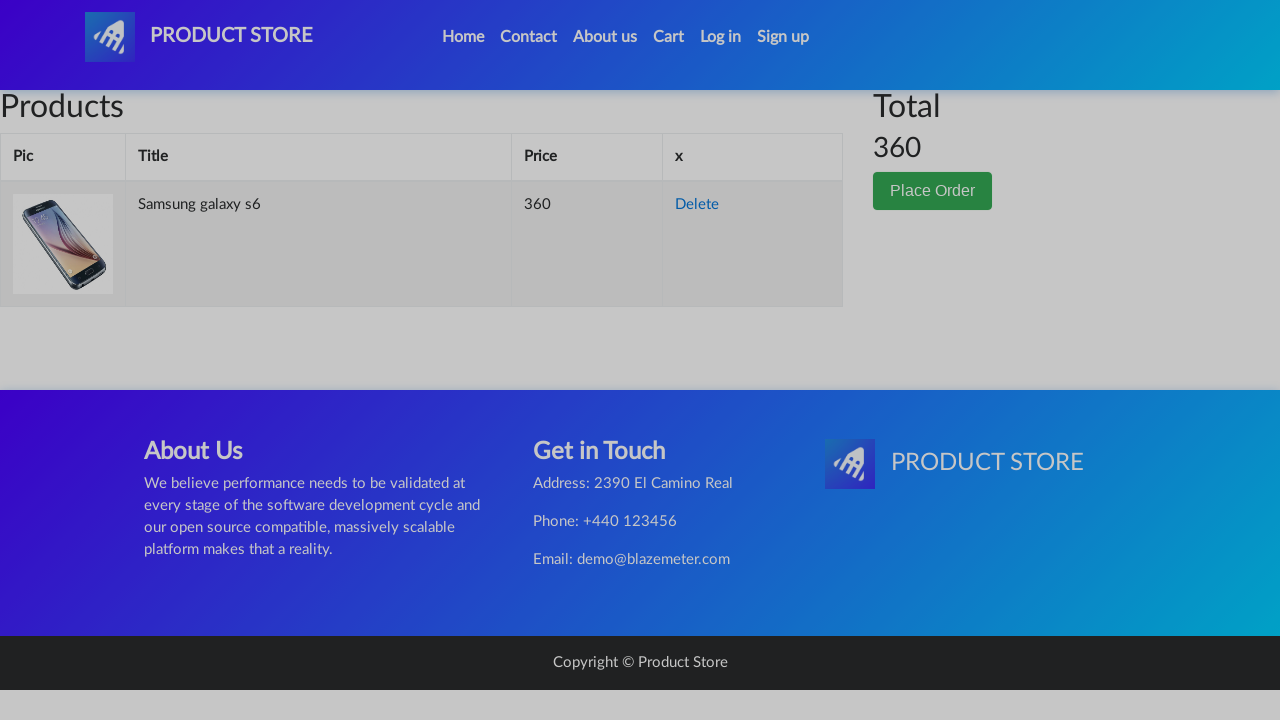

Order modal appeared - ready to verify Month label spelling
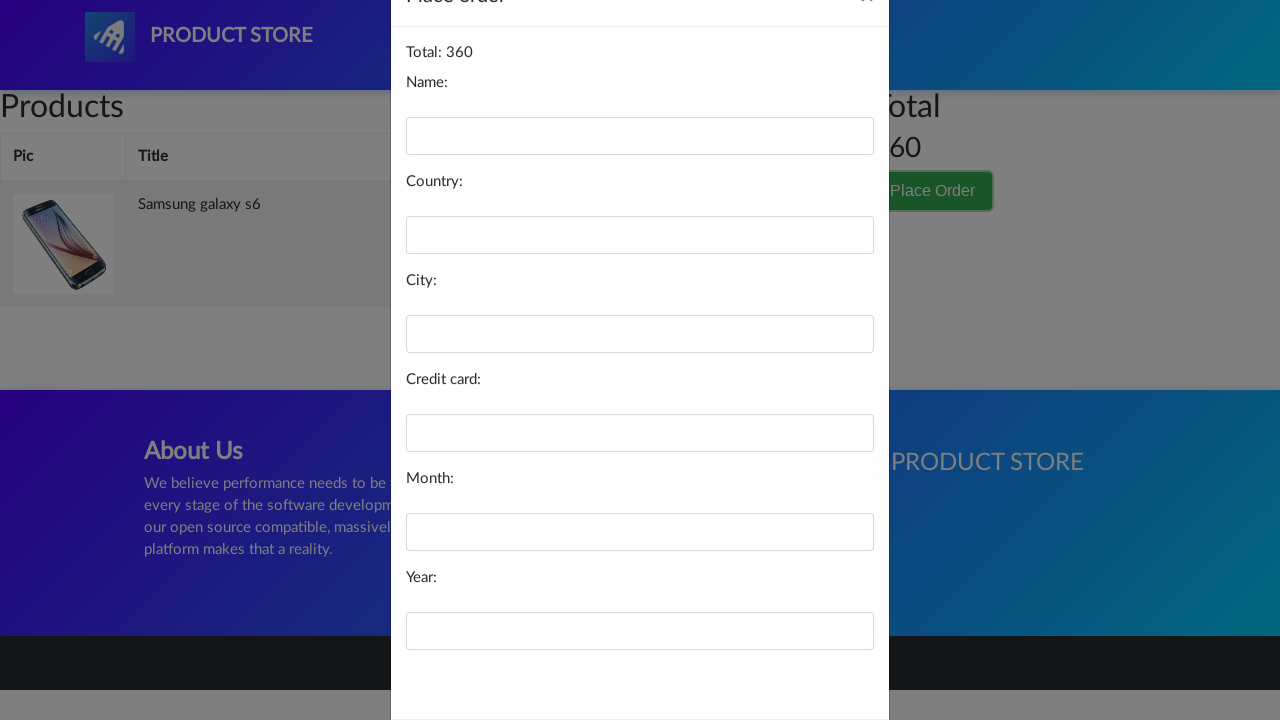

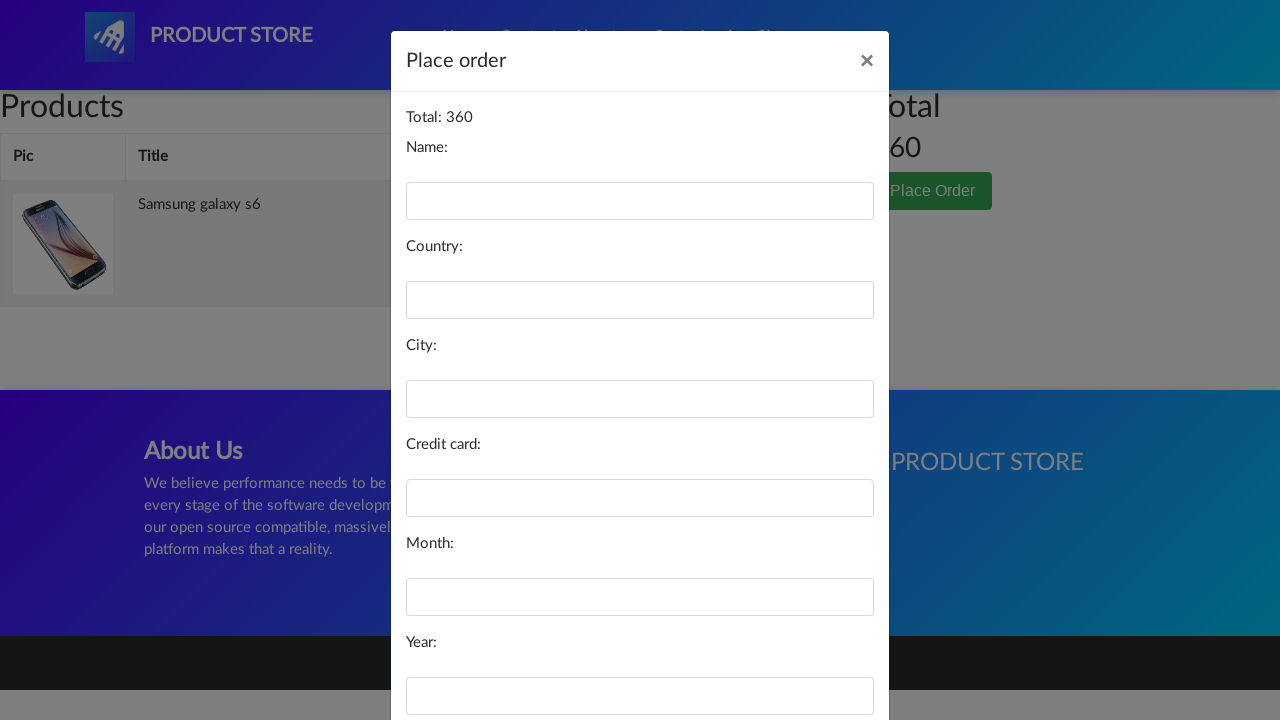